Tests that the zip code field accepts a valid 5-digit input and navigates to the SignUp page with Register button displayed

Starting URL: https://www.sharelane.com/cgi-bin/register.py

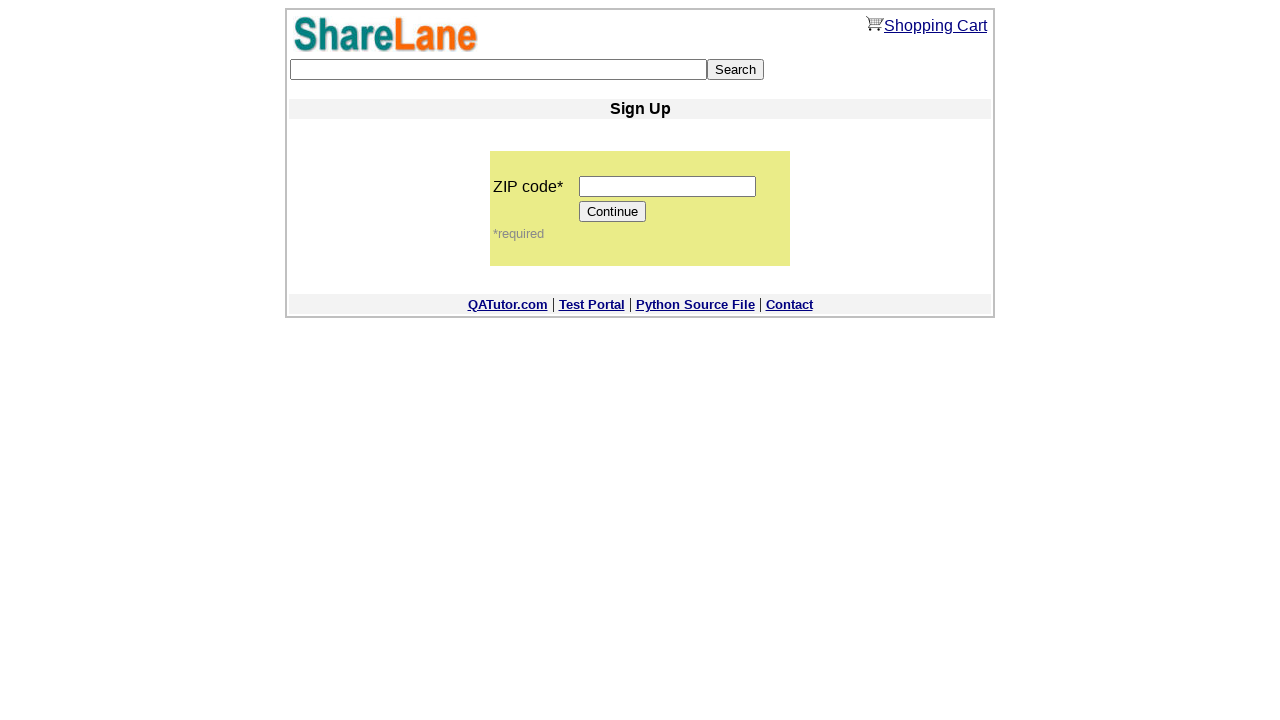

Filled zip code field with valid 5-digit input '12345' on input[name='zip_code']
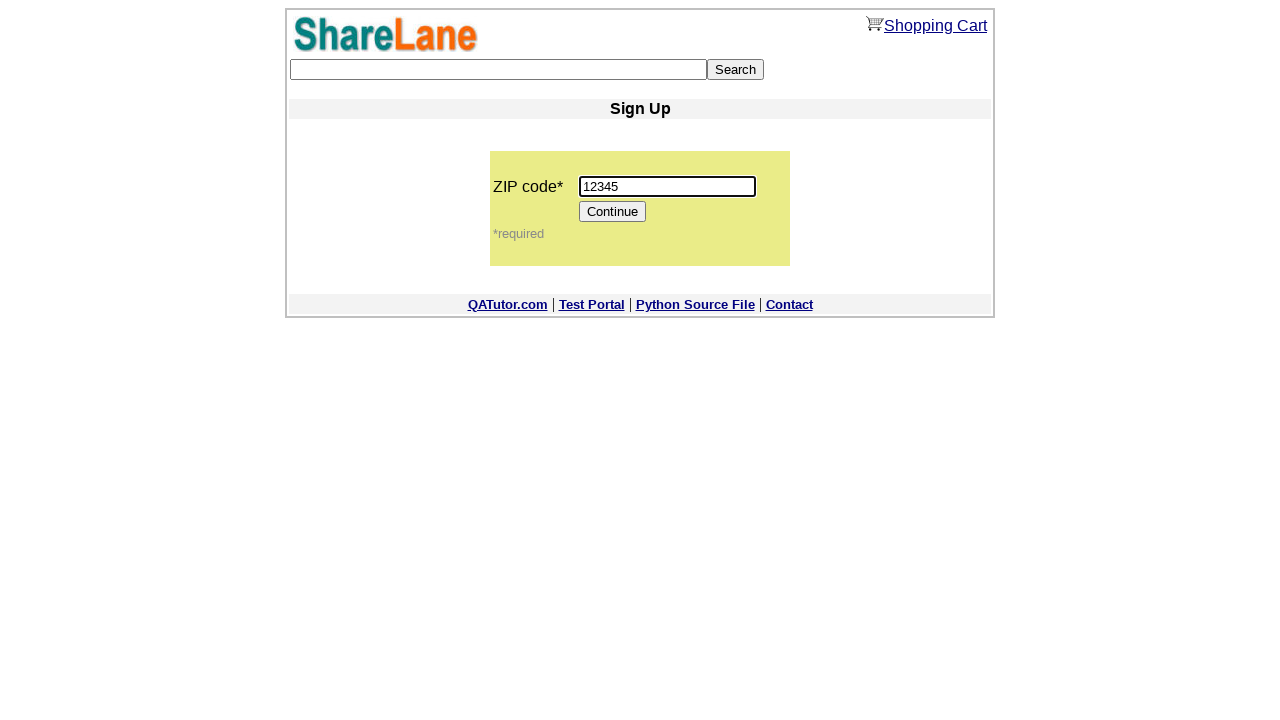

Clicked Continue button to proceed to SignUp page at (613, 212) on input[value='Continue']
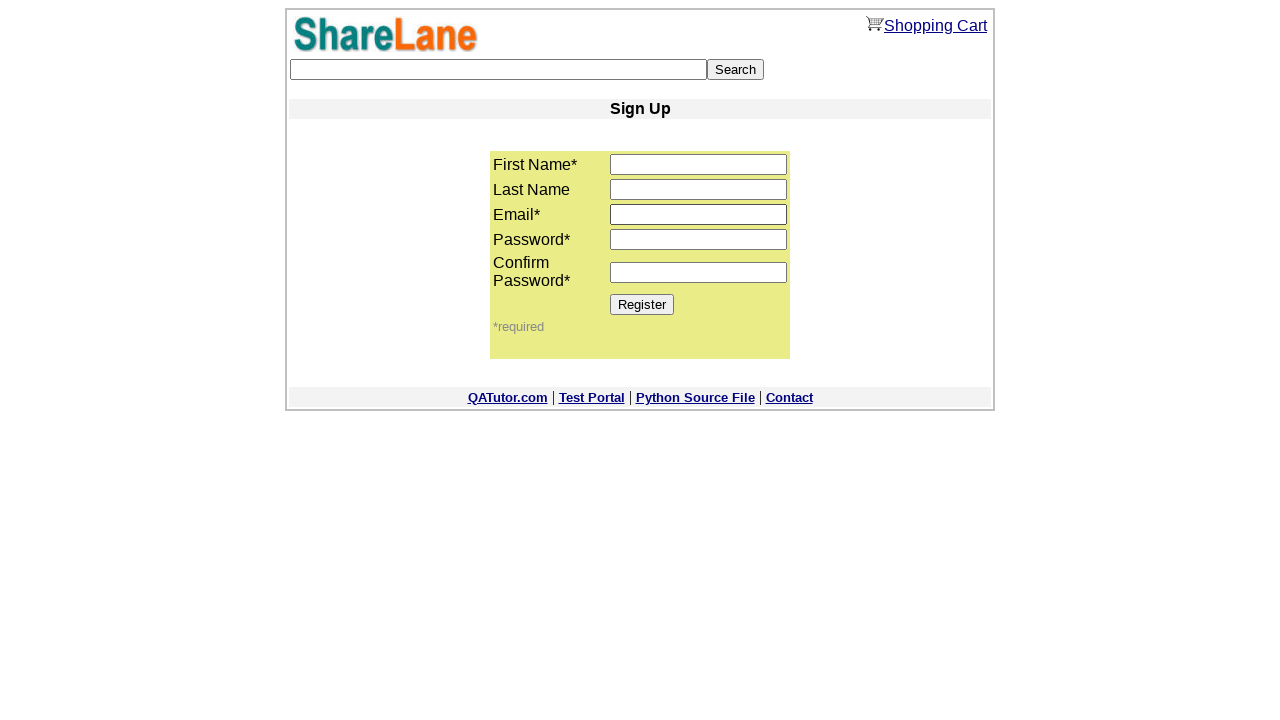

Verified Register button is displayed on SignUp page
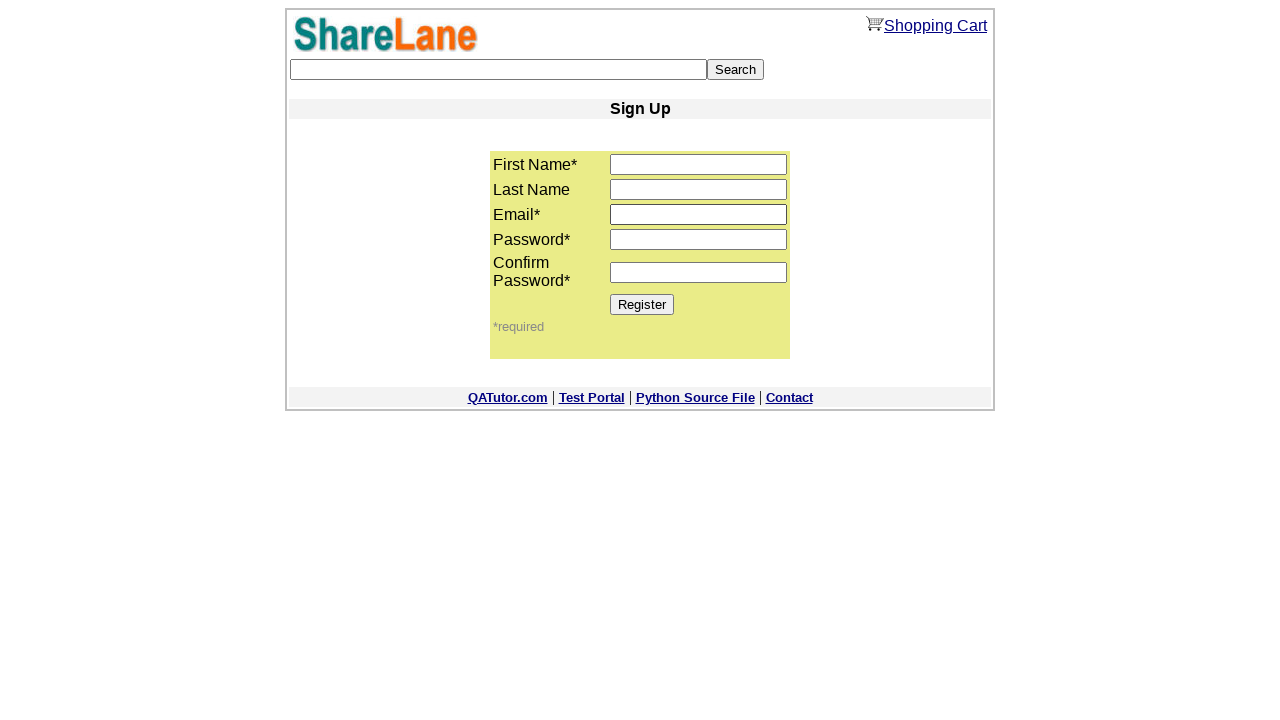

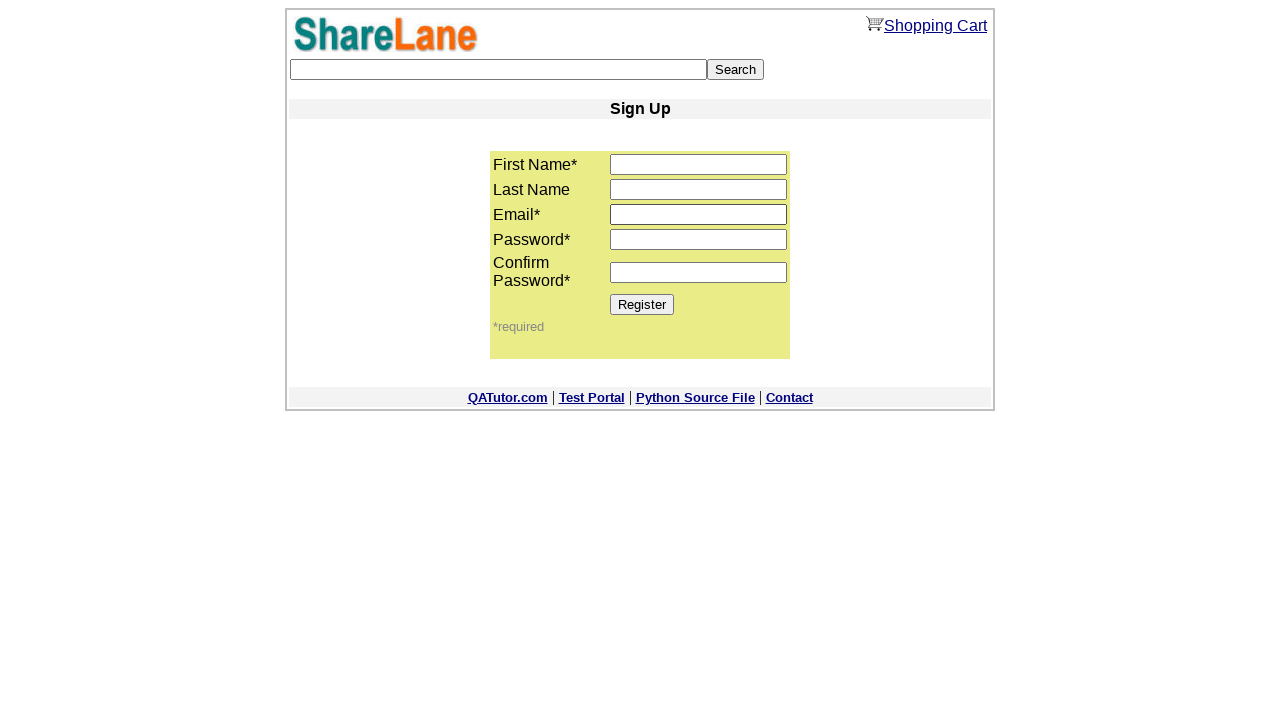